Tests adding todo items by filling the input field and pressing Enter, then verifying the items appear in the list

Starting URL: https://demo.playwright.dev/todomvc

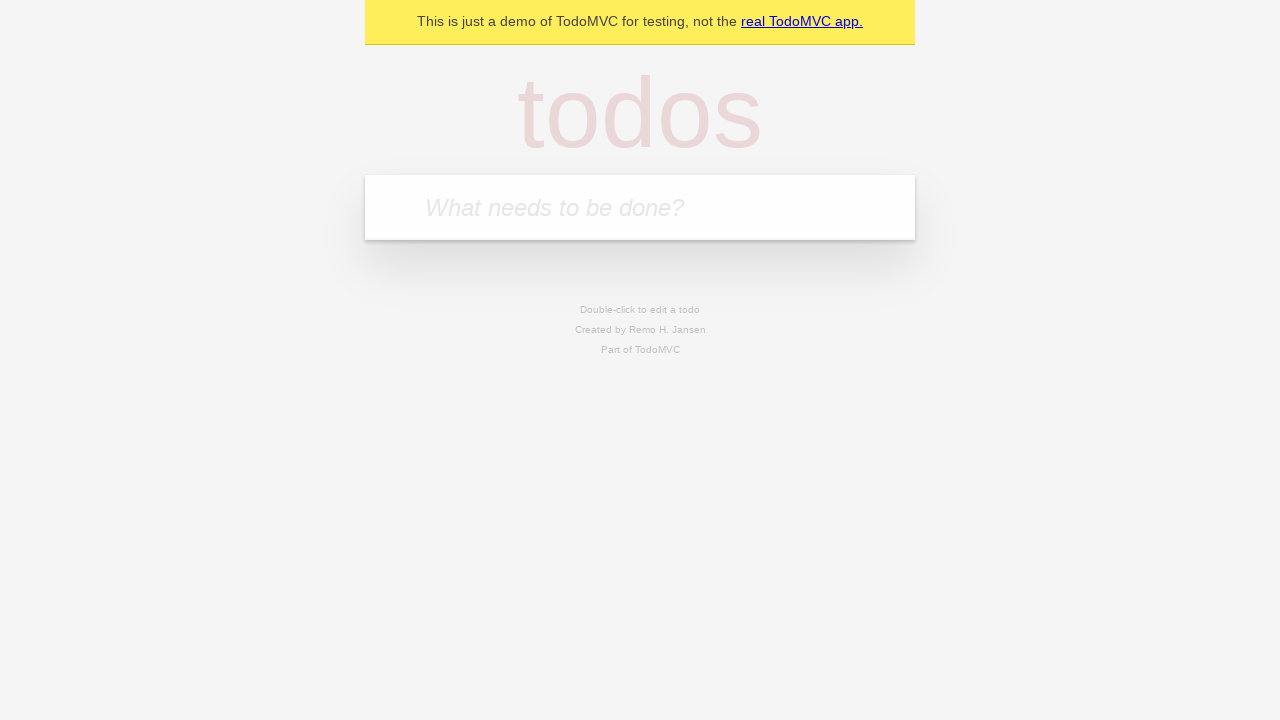

Filled todo input field with 'buy some cheese' on internal:attr=[placeholder="What needs to be done?"i]
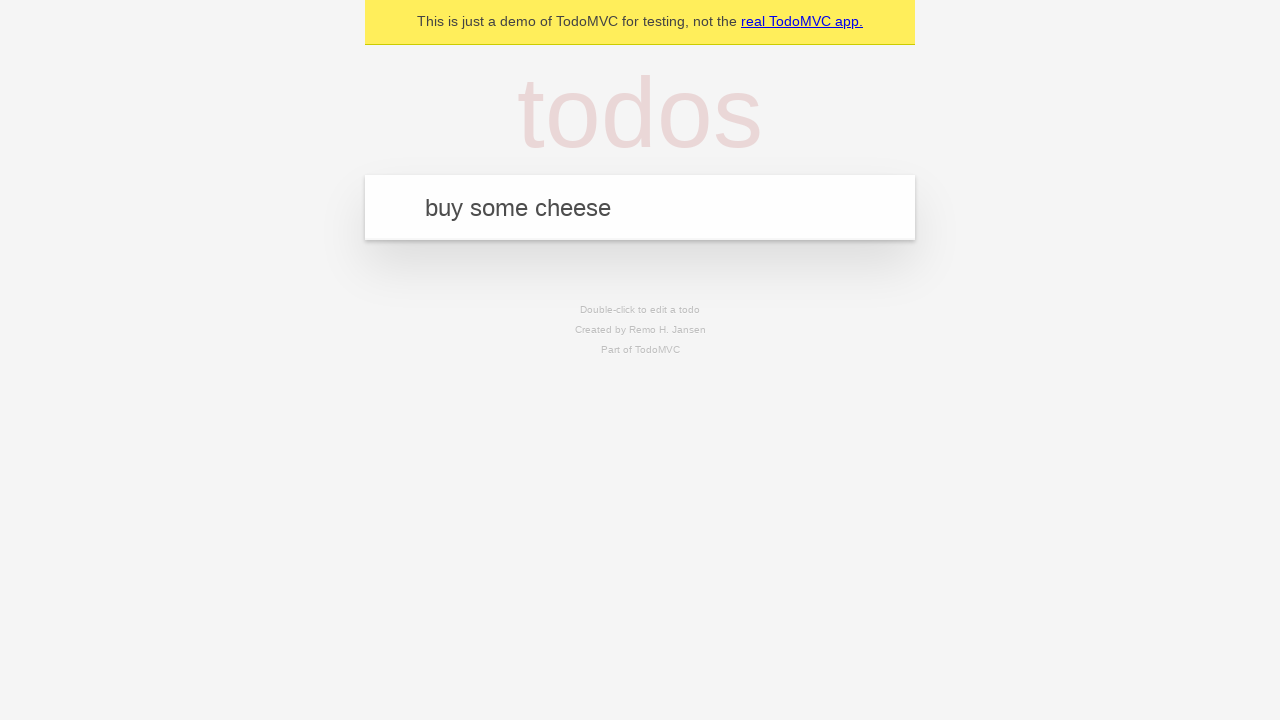

Pressed Enter to create first todo item on internal:attr=[placeholder="What needs to be done?"i]
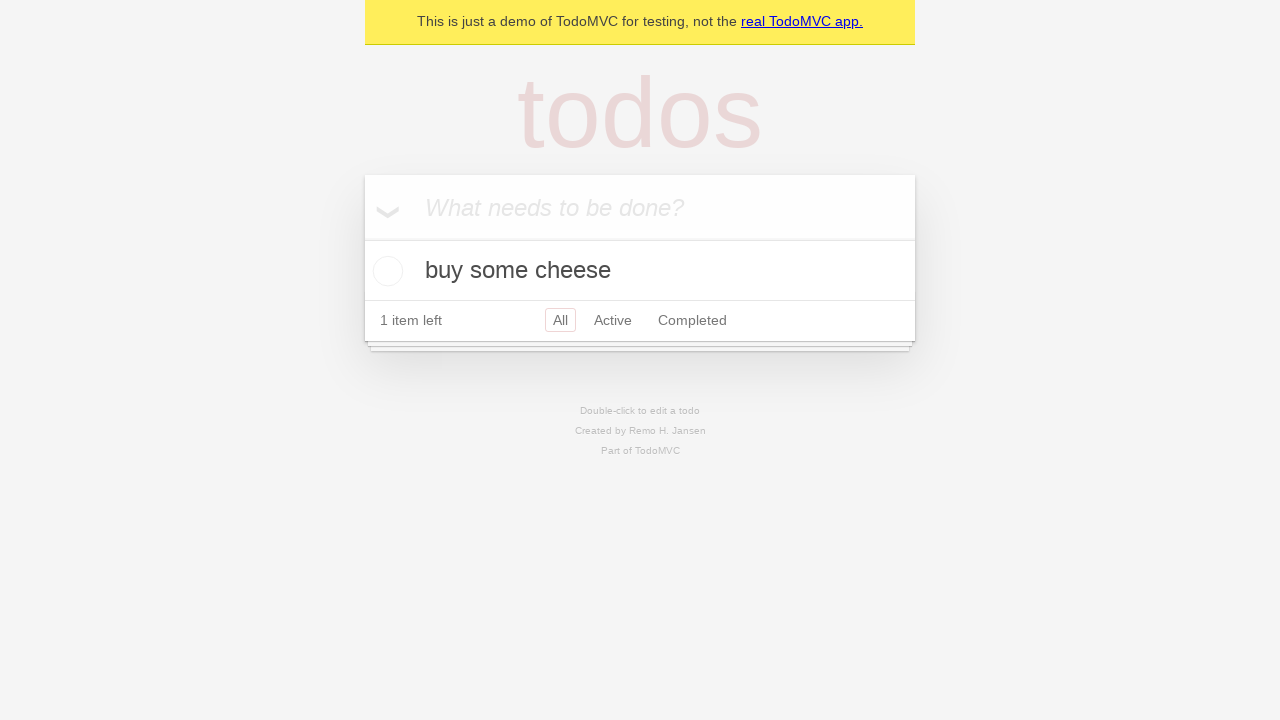

First todo item appeared in the list
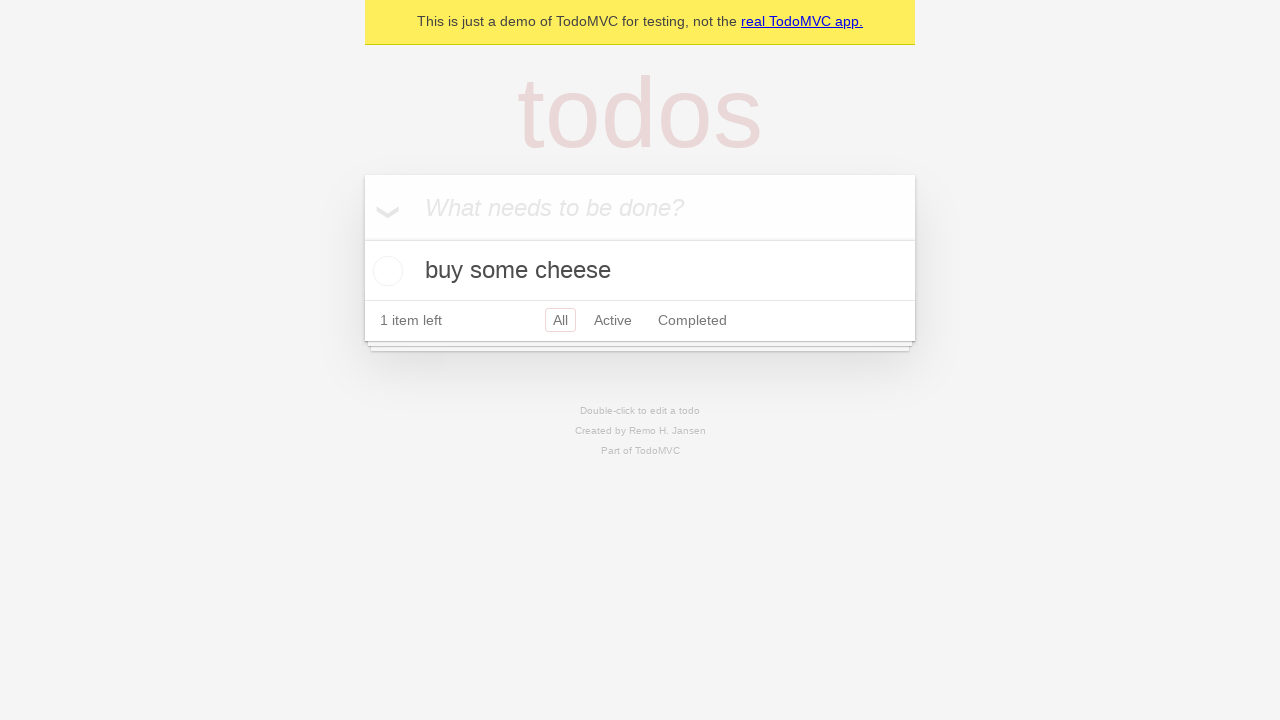

Filled todo input field with 'feed the cat' on internal:attr=[placeholder="What needs to be done?"i]
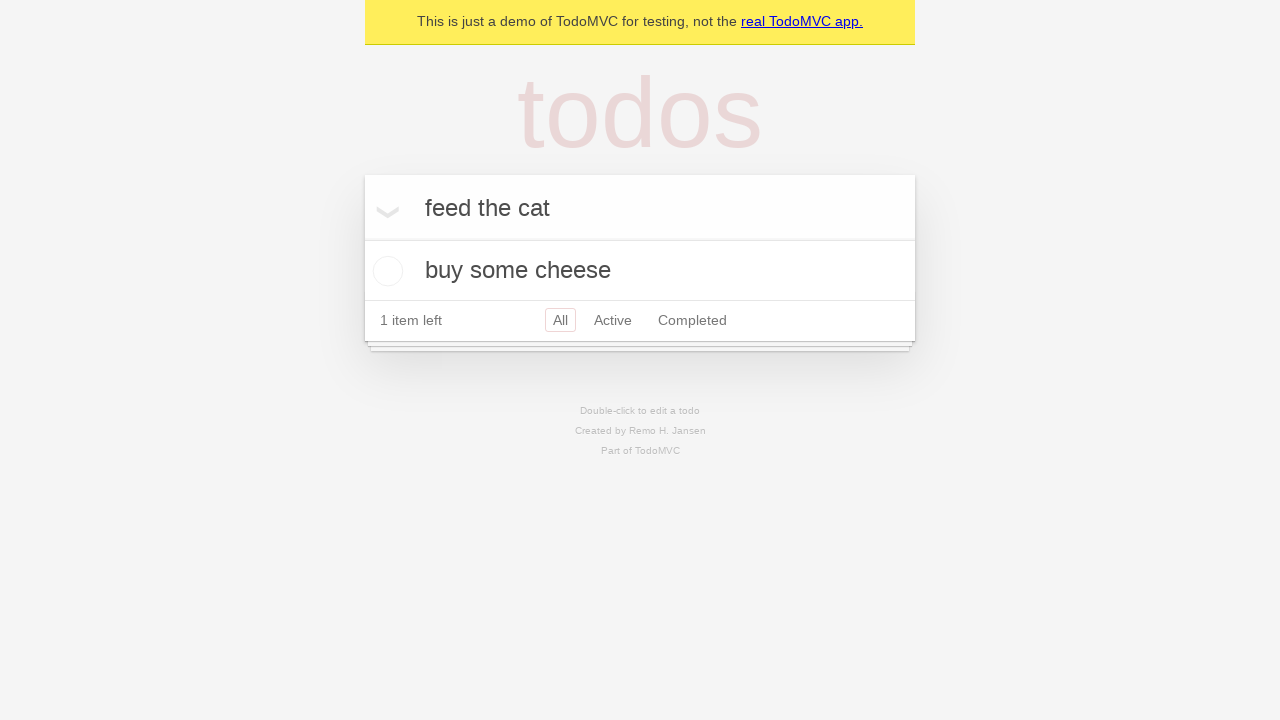

Pressed Enter to create second todo item on internal:attr=[placeholder="What needs to be done?"i]
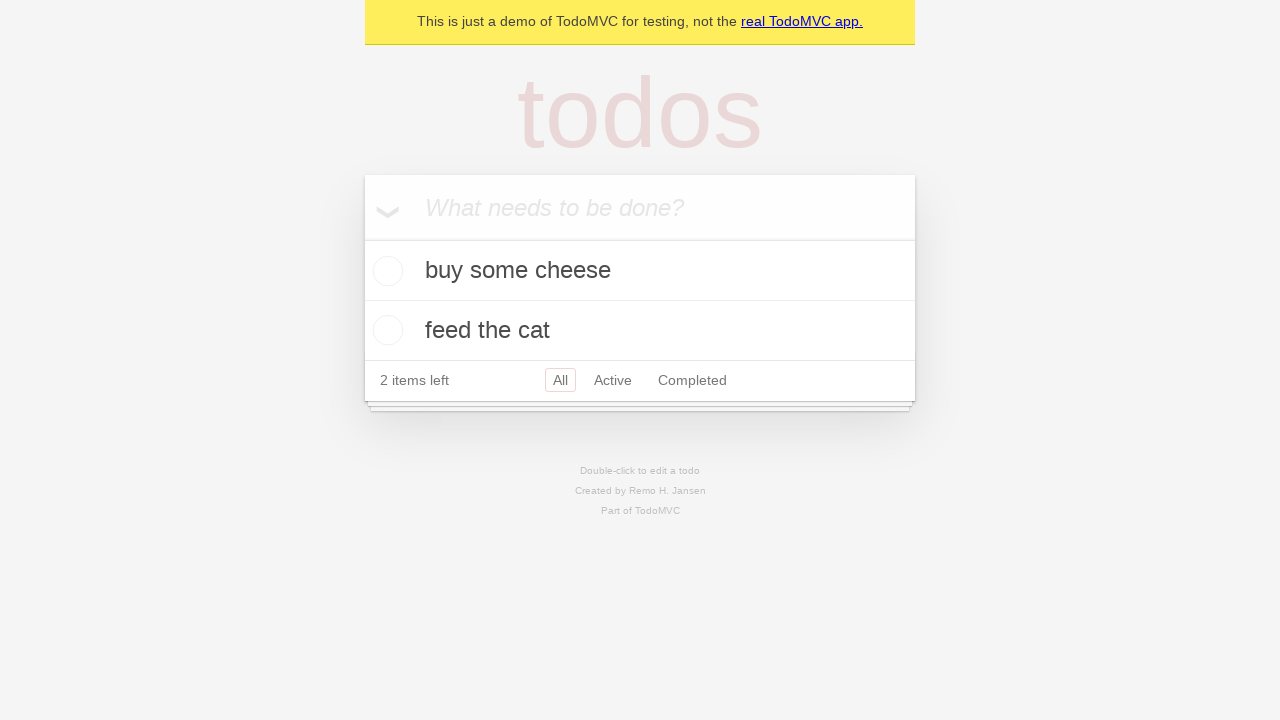

Verified both todo items are present in the list
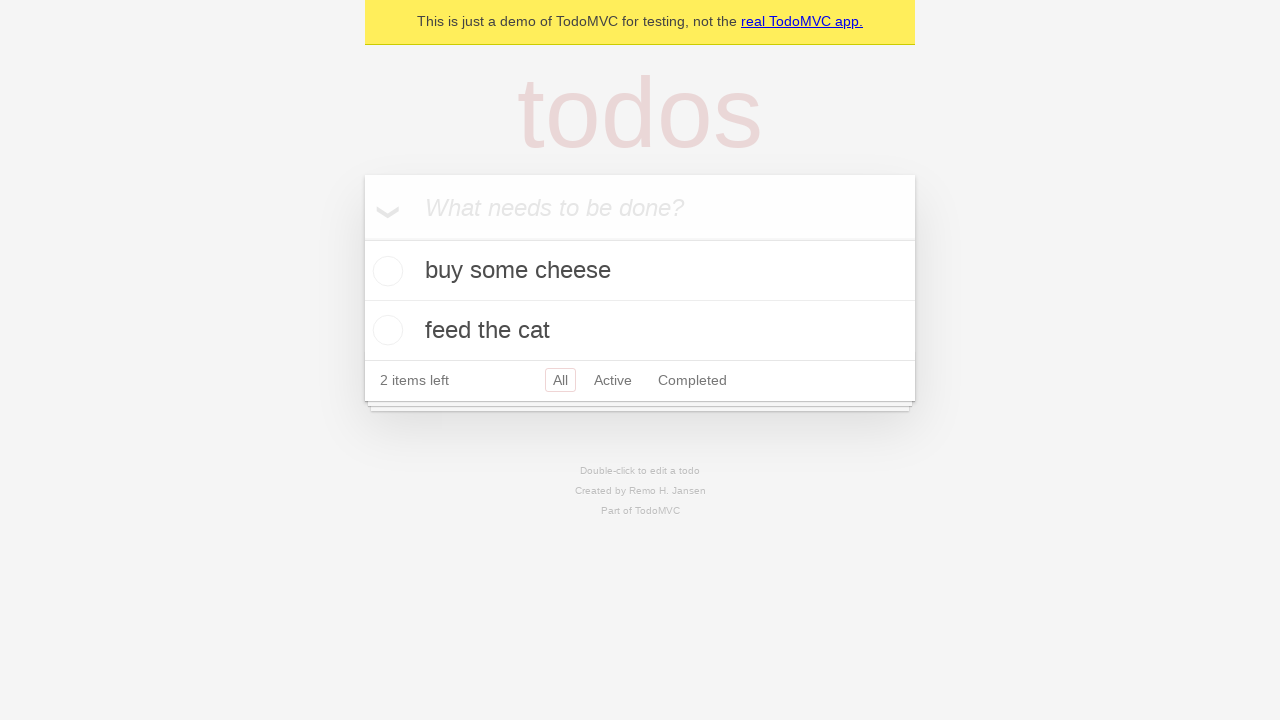

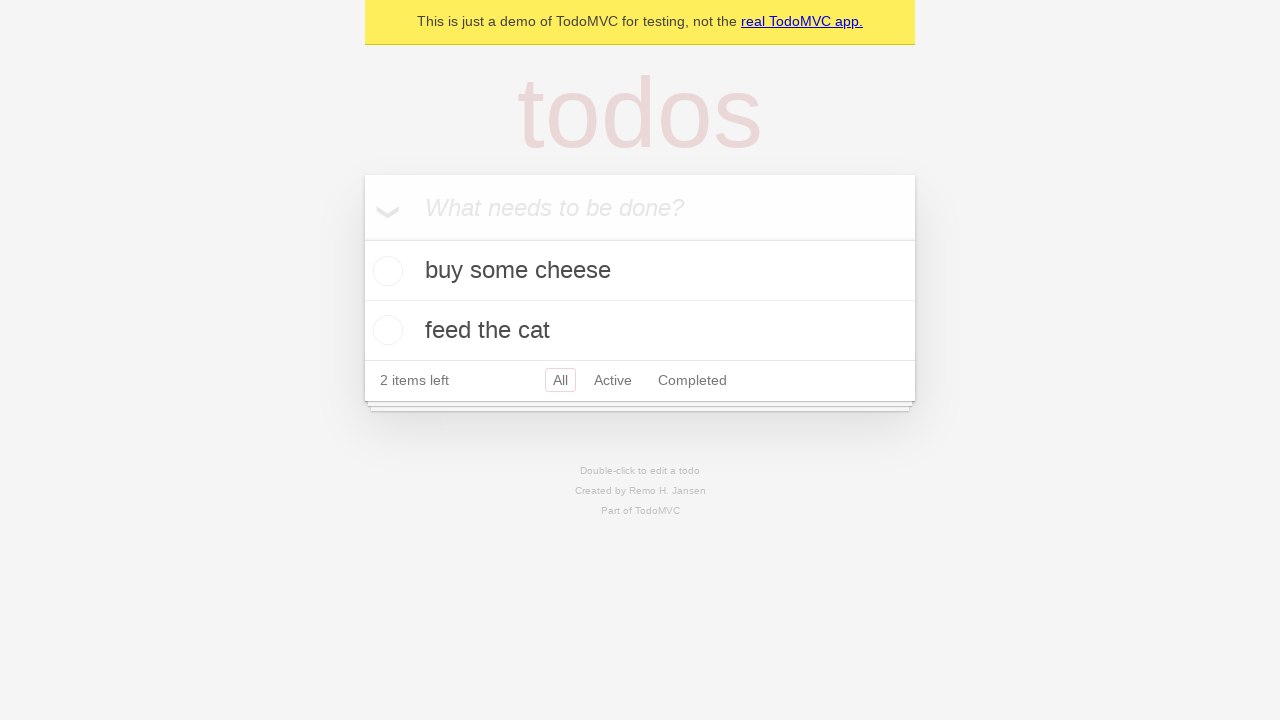